Tests clicking the combined green and blue loading button and verifying multiple loading state transitions for both colors

Starting URL: https://acctabootcamp.github.io/site/examples/loading_color

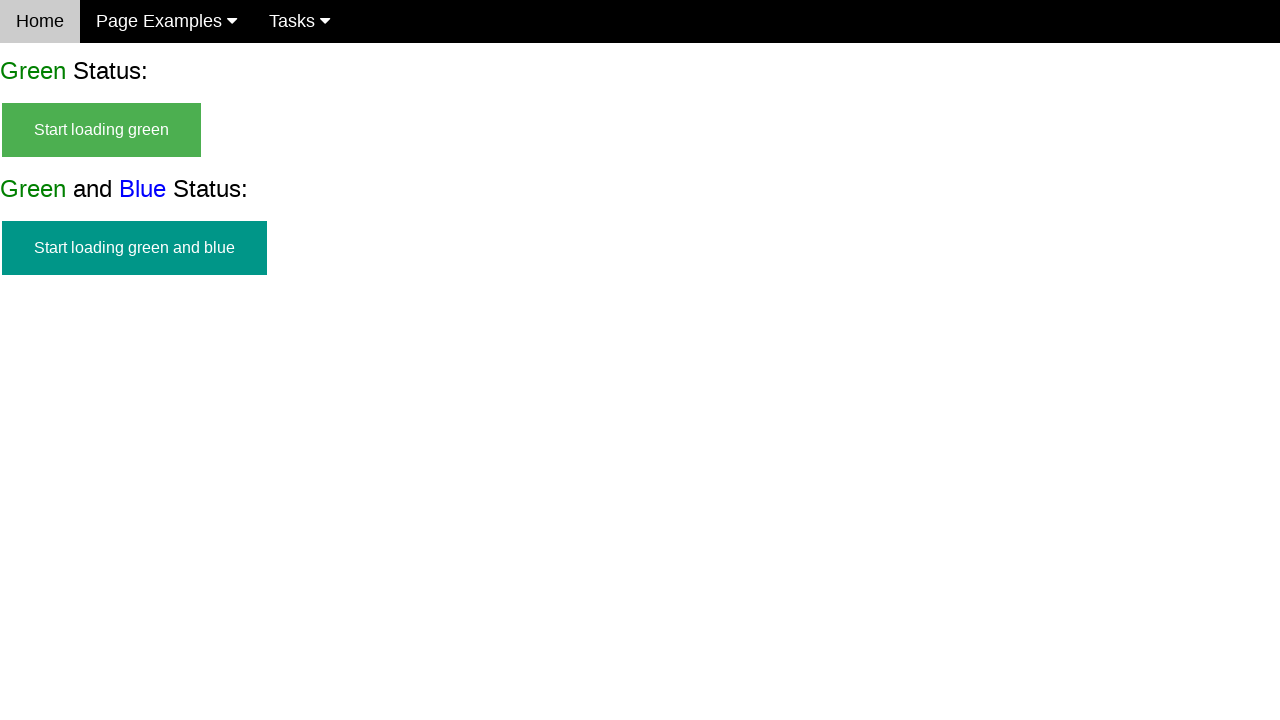

Waited for combined green and blue button to be visible
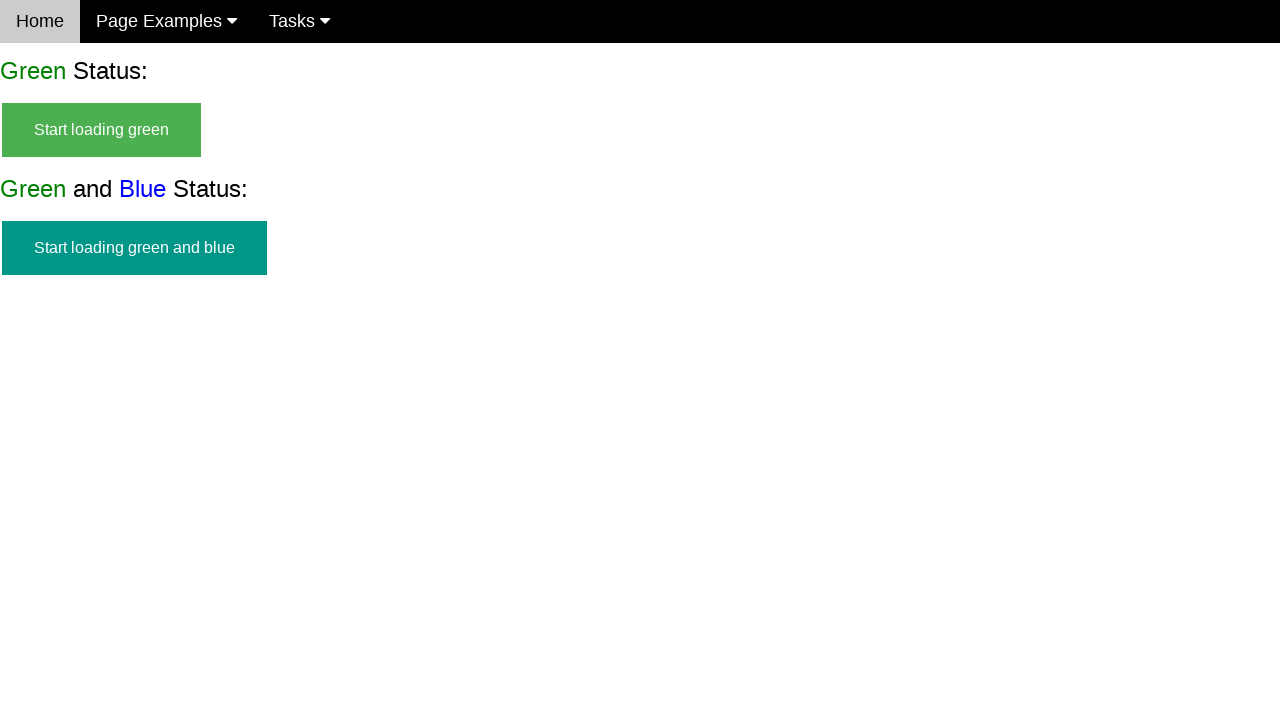

Clicked the combined green and blue loading button at (134, 248) on #start_green_and_blue
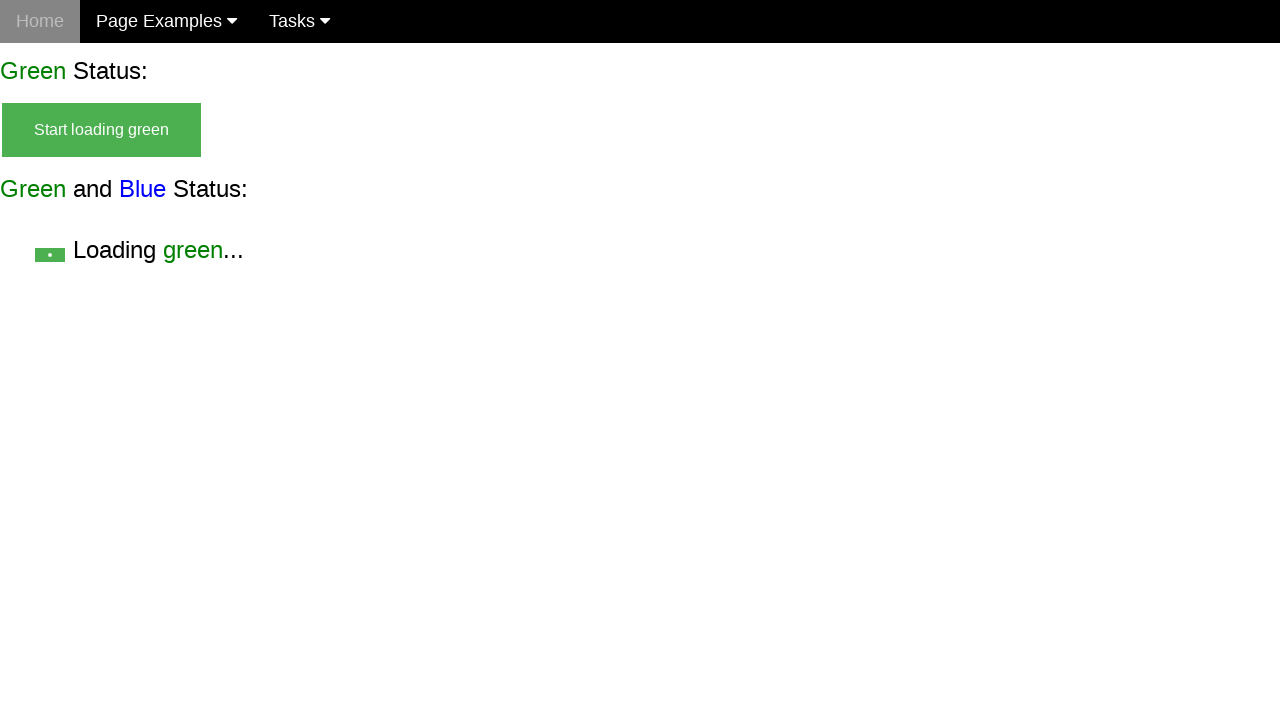

Button hidden after click
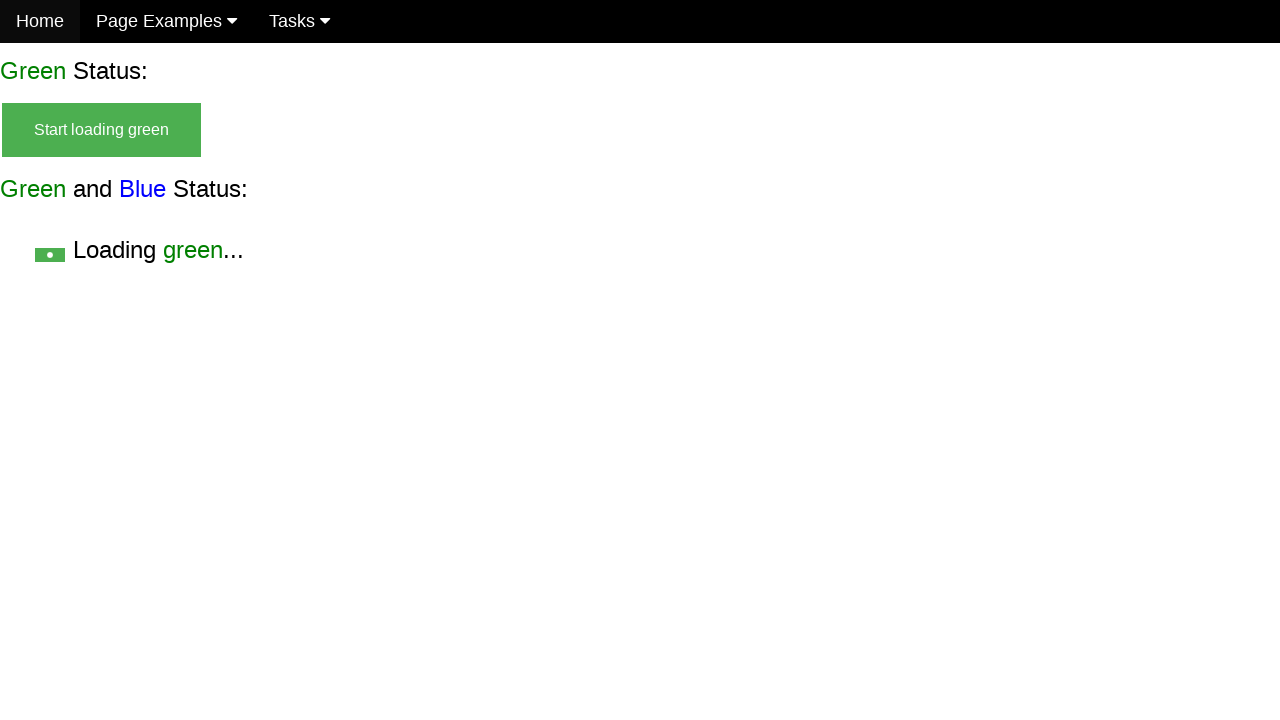

Verified green loading state is visible (without blue)
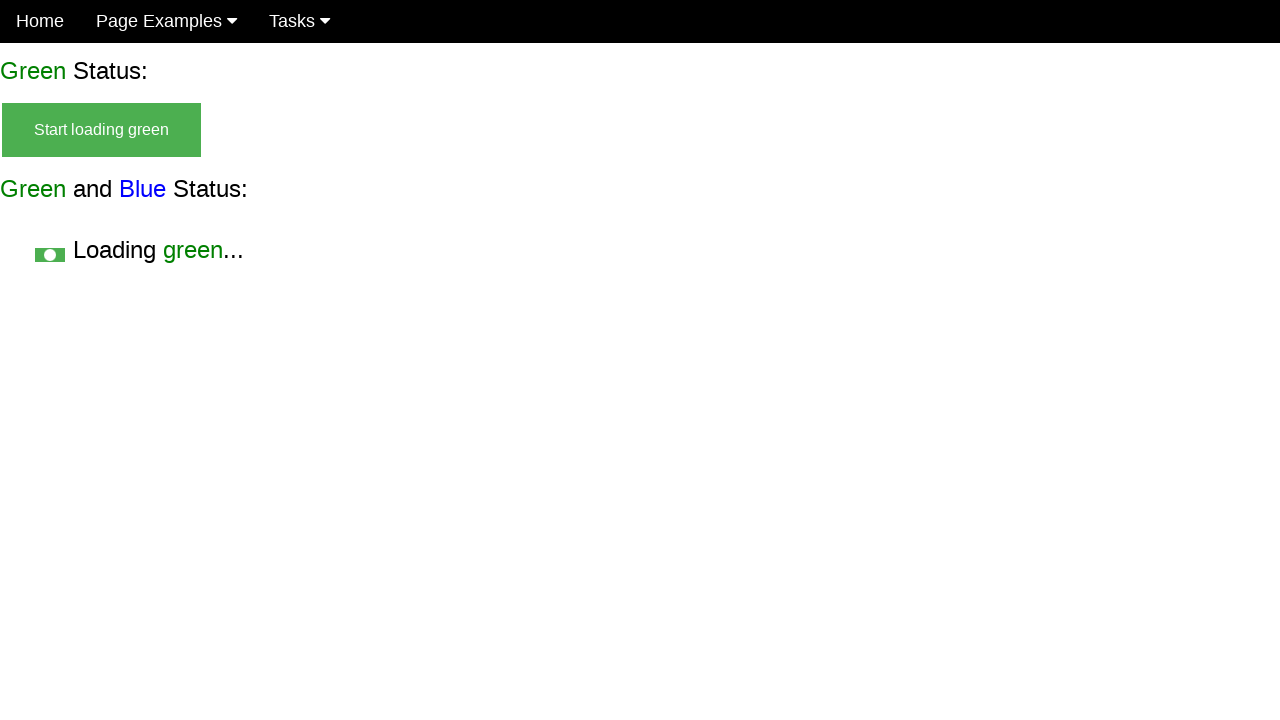

Waited for combined green and blue loading state to appear
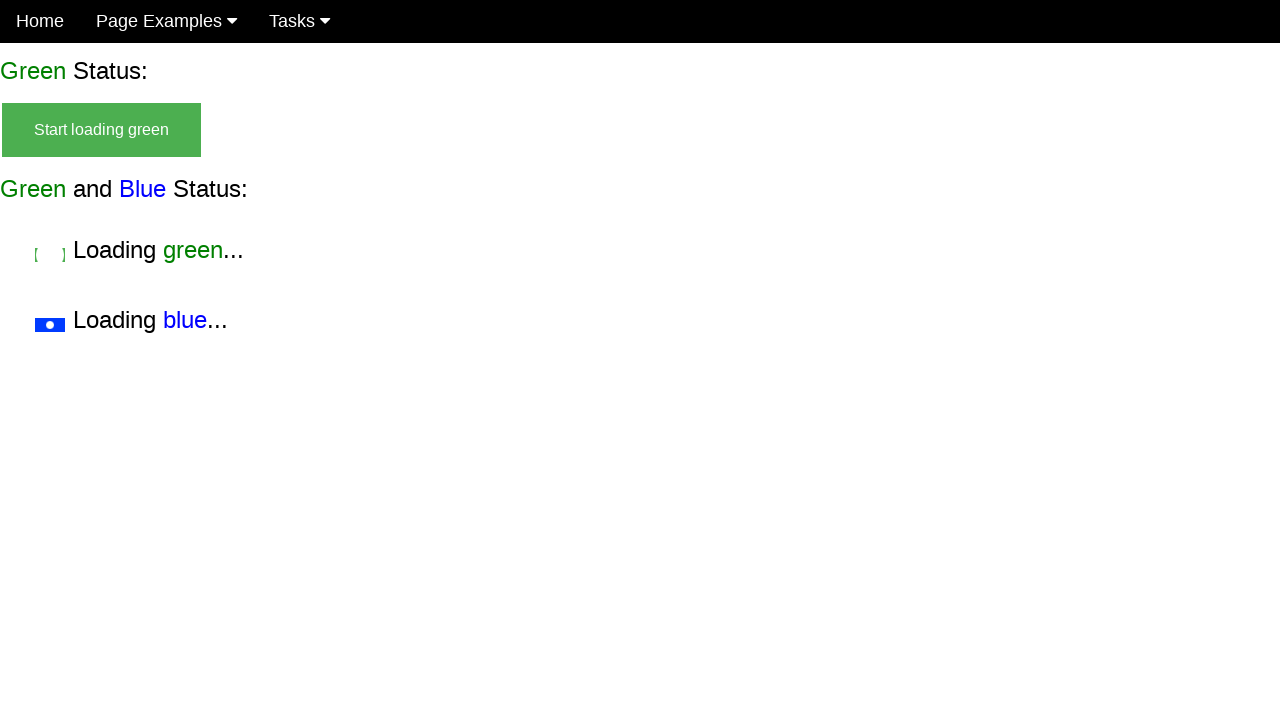

Verified combined green and blue loading state is visible
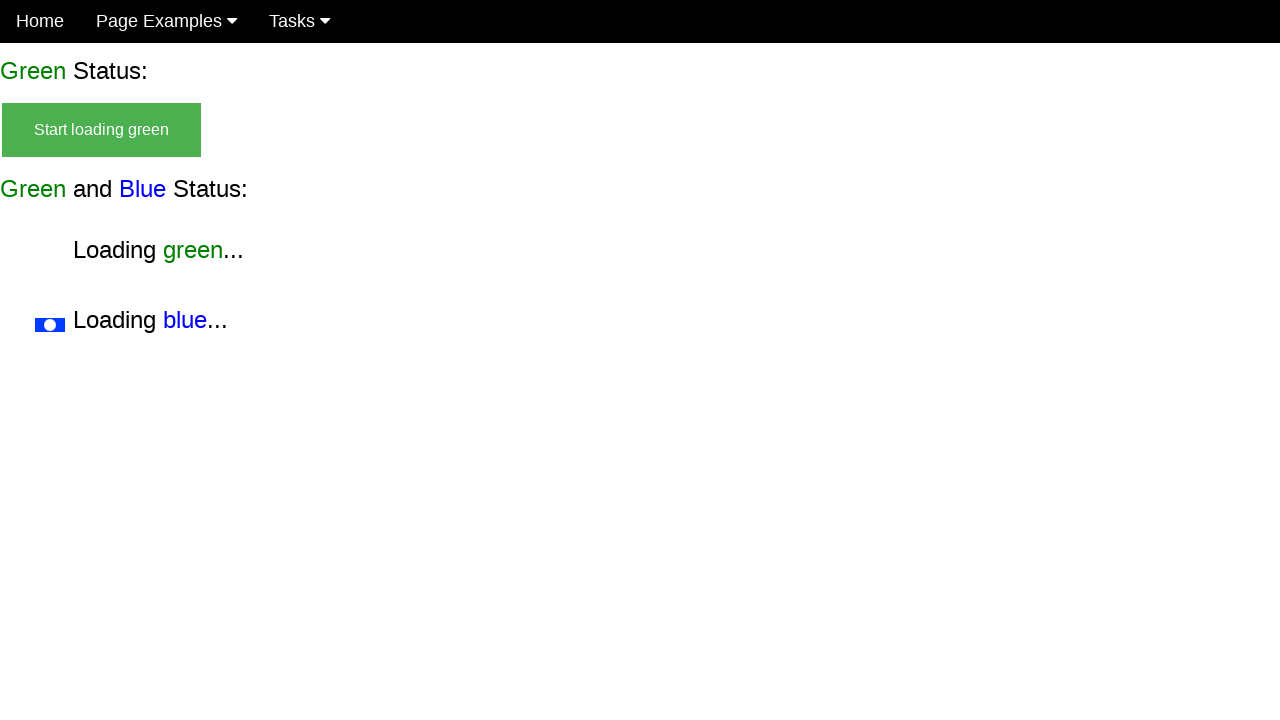

Waited for blue loading state without green to appear
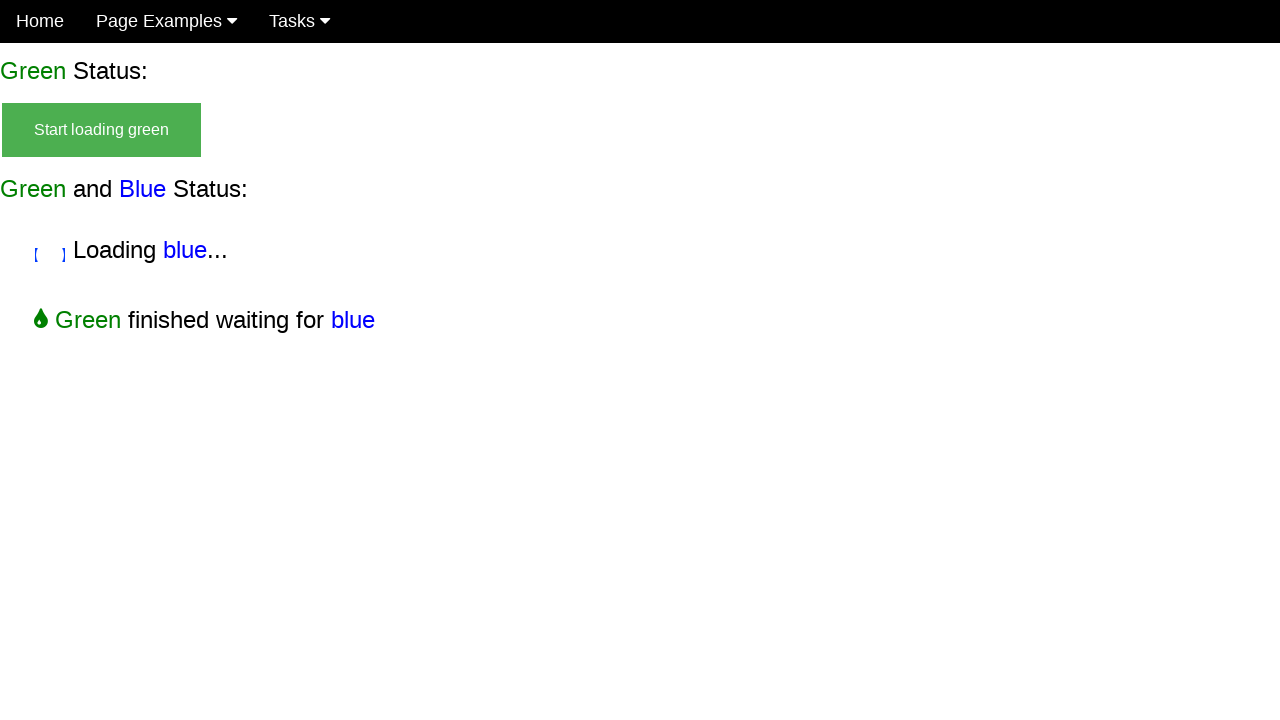

Verified blue loading state (without green) is visible
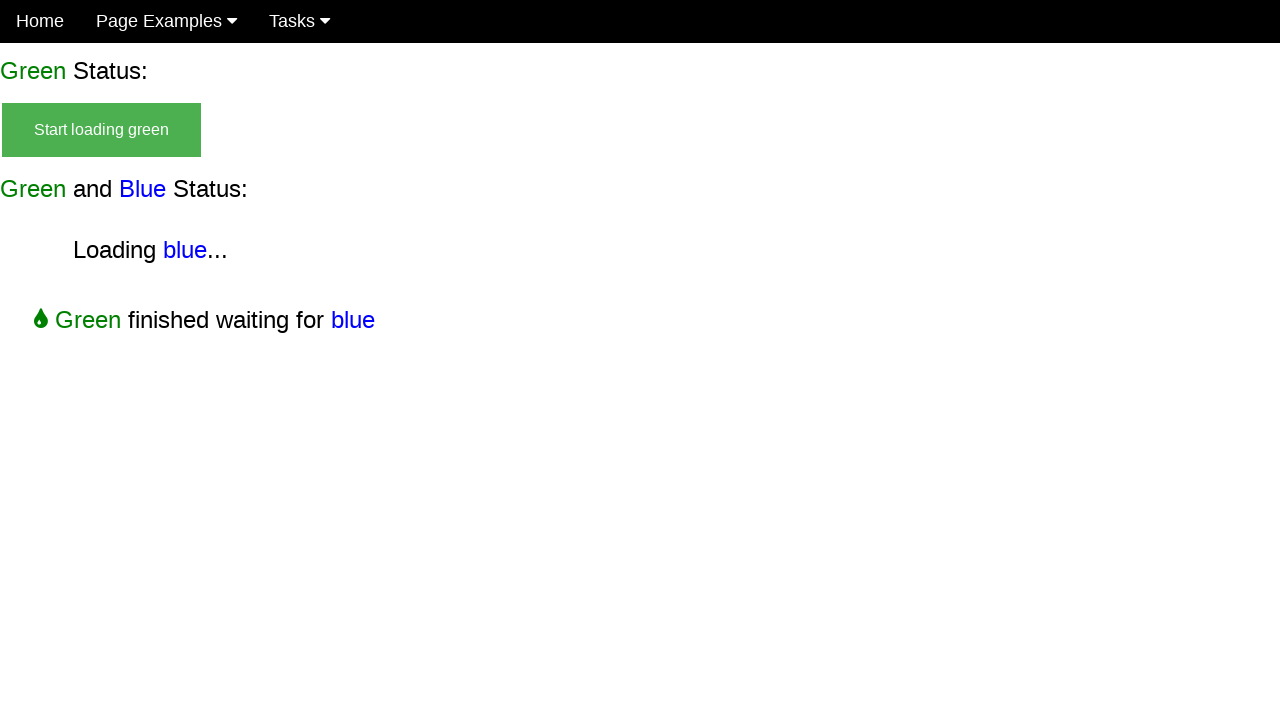

Waited for final success state with combined green and blue to appear
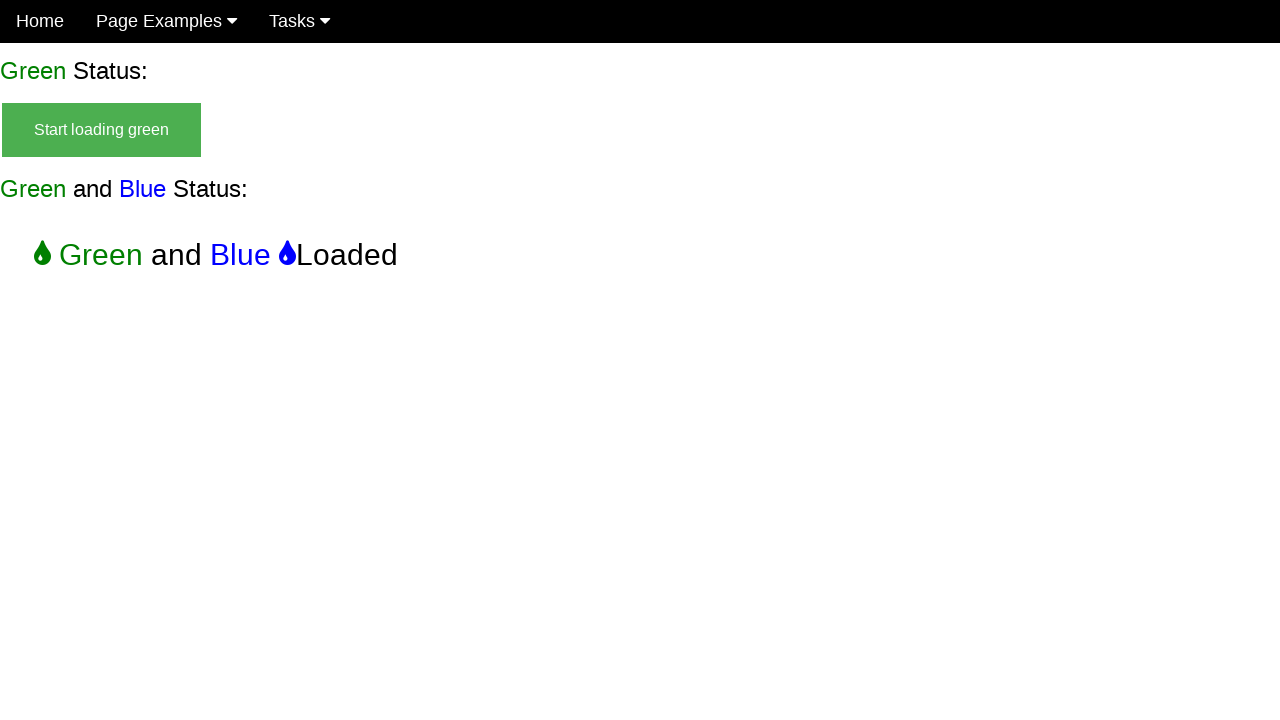

Verified final success state with combined green and blue is visible
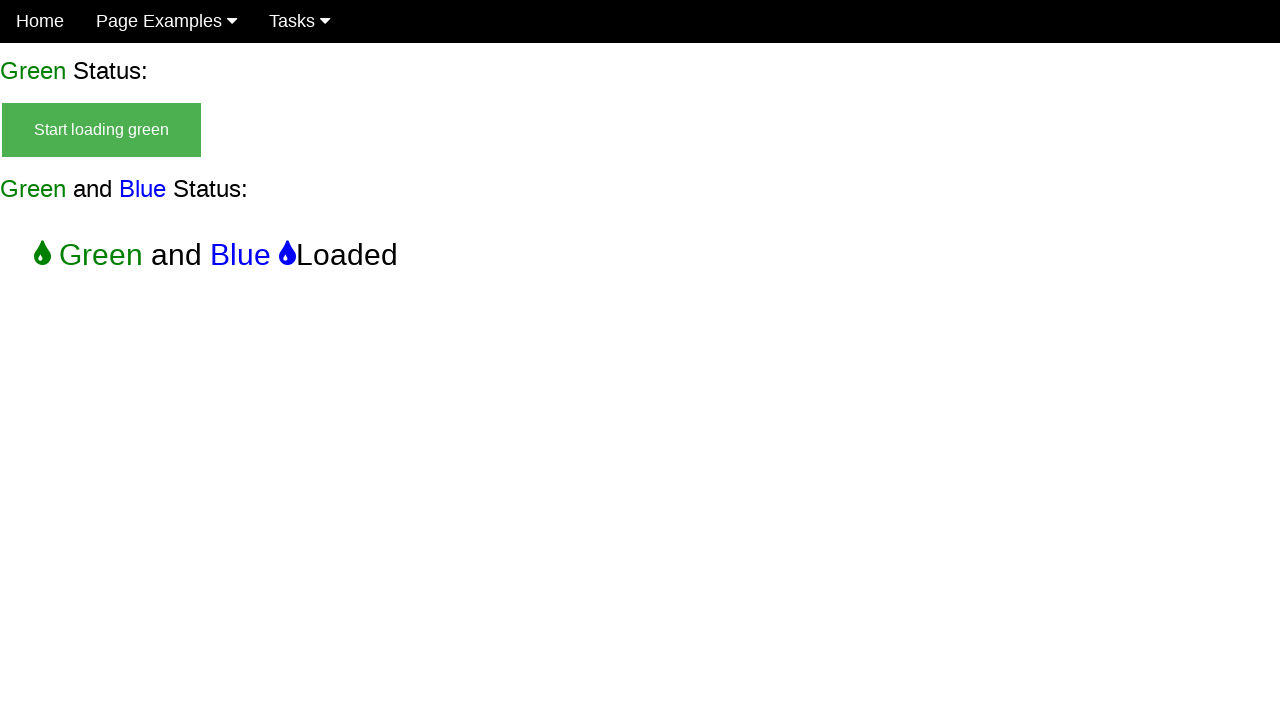

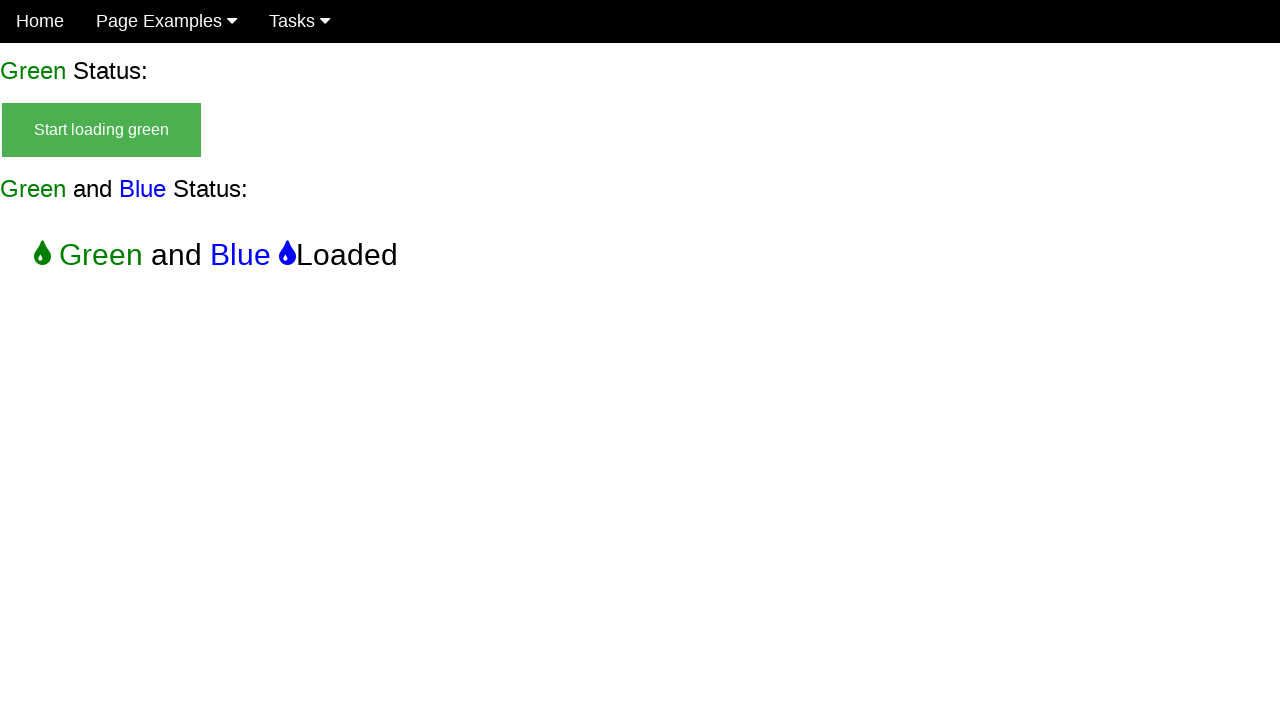